Tests a practice form by filling in name, email, password fields, checking a checkbox, selecting from a dropdown, clicking a radio button, and submitting the form to verify success message.

Starting URL: https://rahulshettyacademy.com/angularpractice/

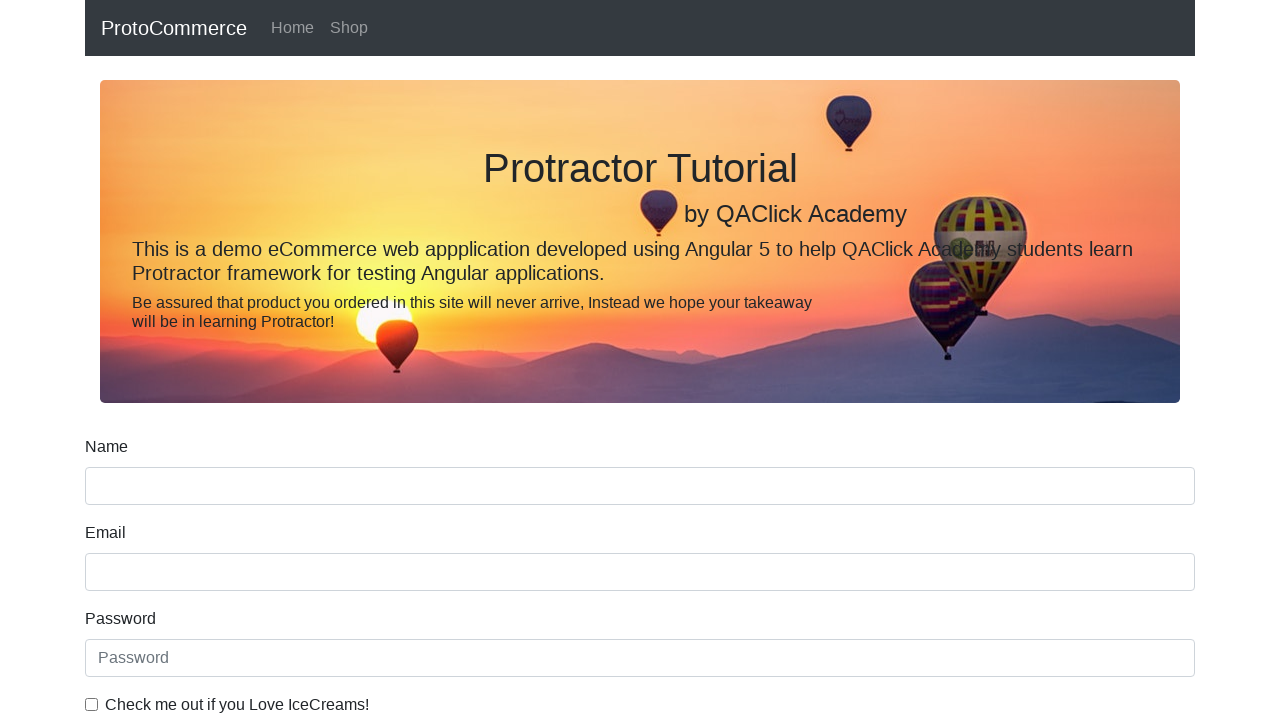

Filled name field with 'ashutoshh' on input[name='name']
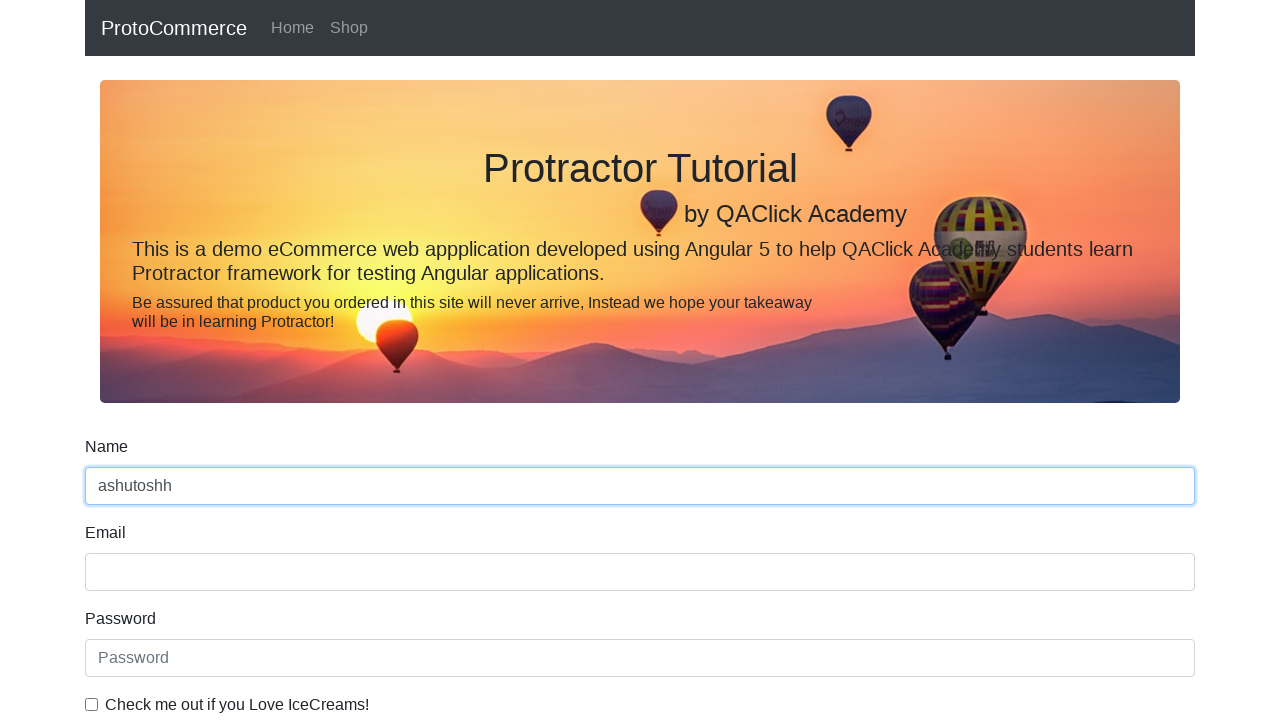

Filled email field with 'ashutoshh@linux.com' on input[name='email']
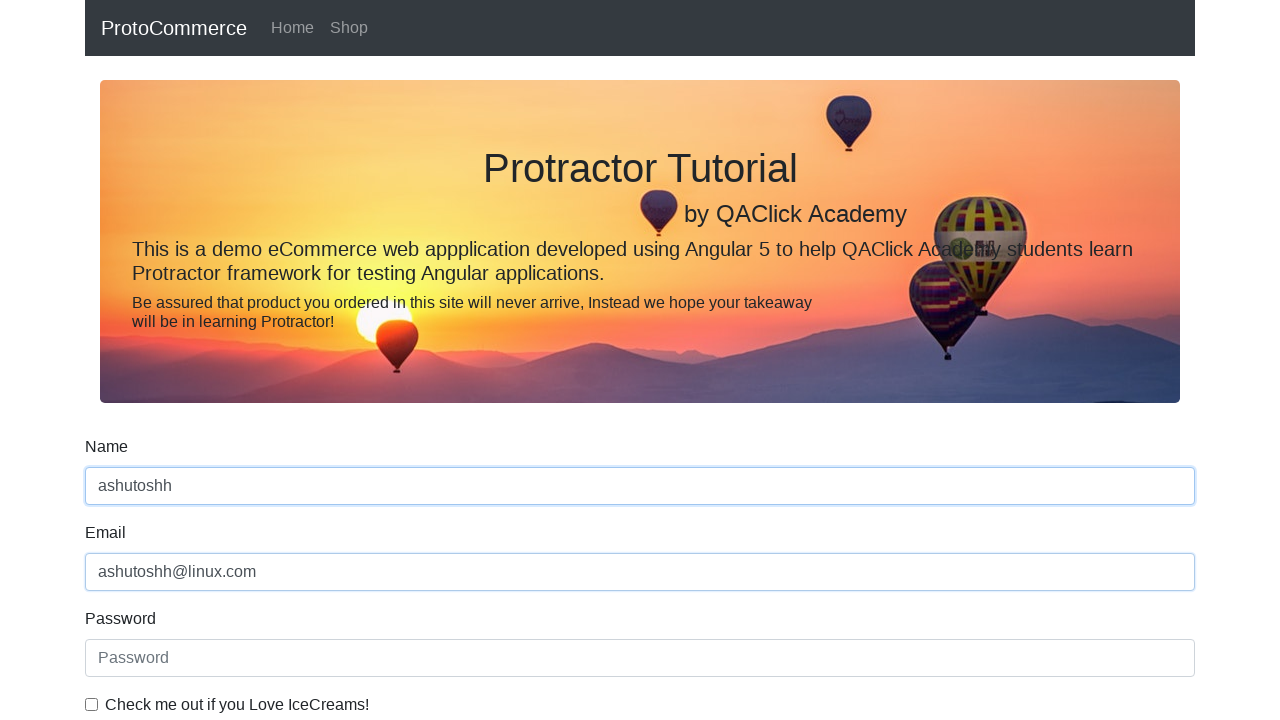

Filled password field with 'HelloCloud@123' on #exampleInputPassword1
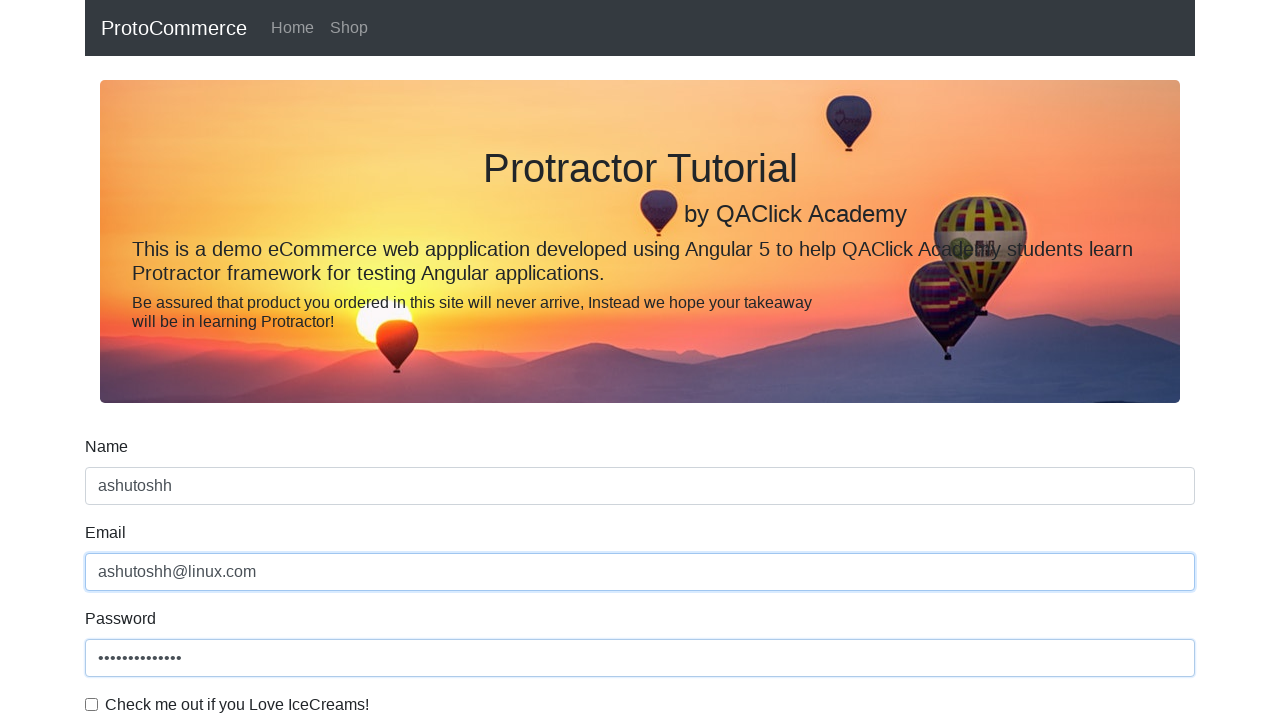

Clicked the checkbox to agree with terms at (92, 704) on #exampleCheck1
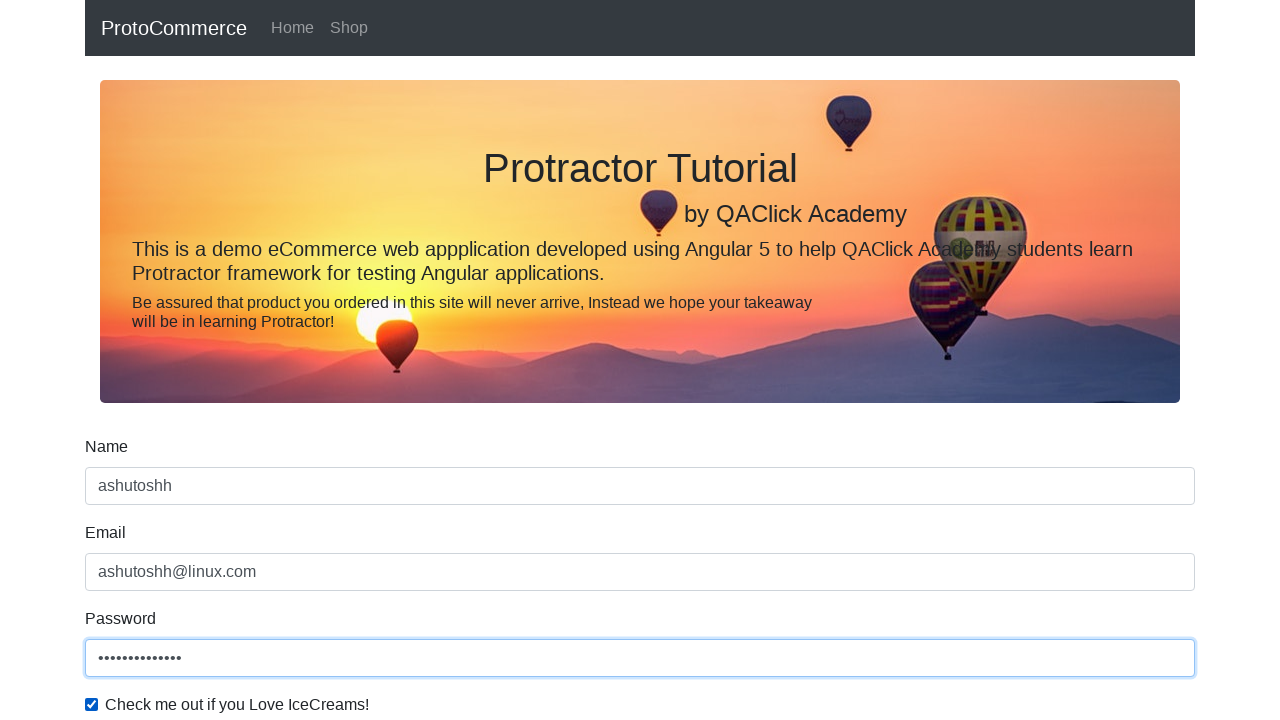

Selected second option from dropdown menu on #exampleFormControlSelect1
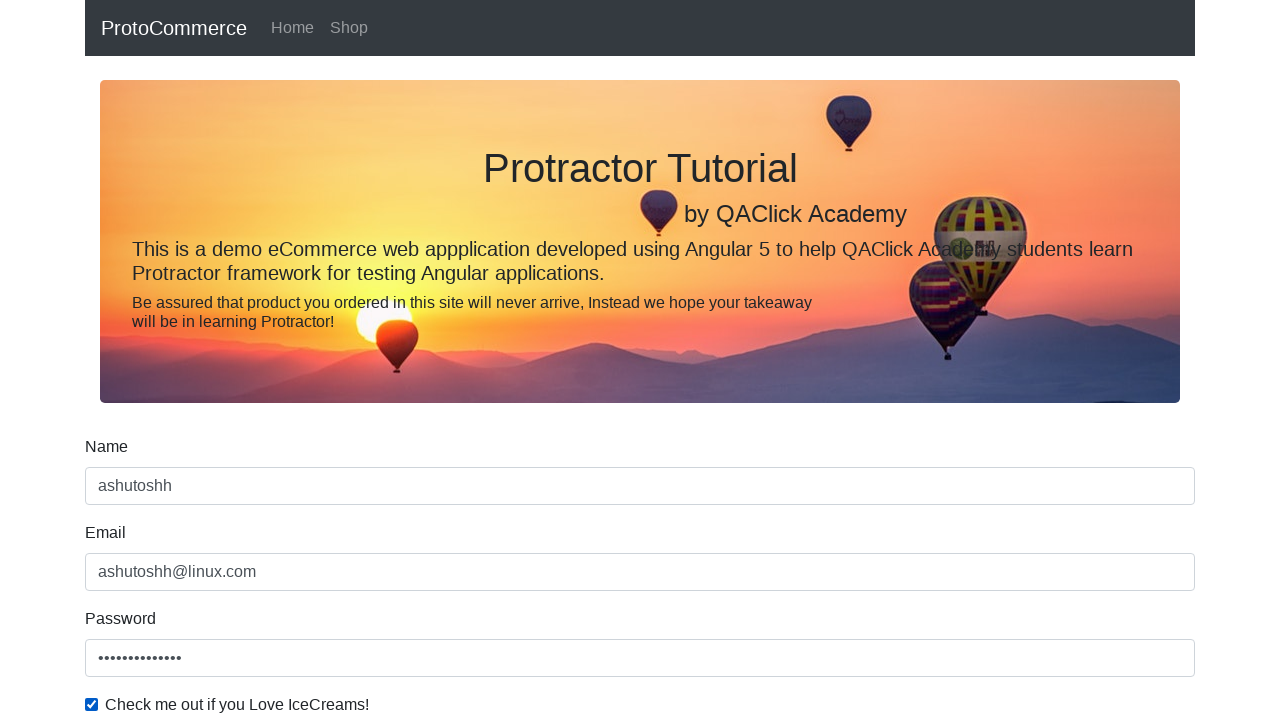

Clicked the radio button to select option at (238, 360) on #inlineRadio1
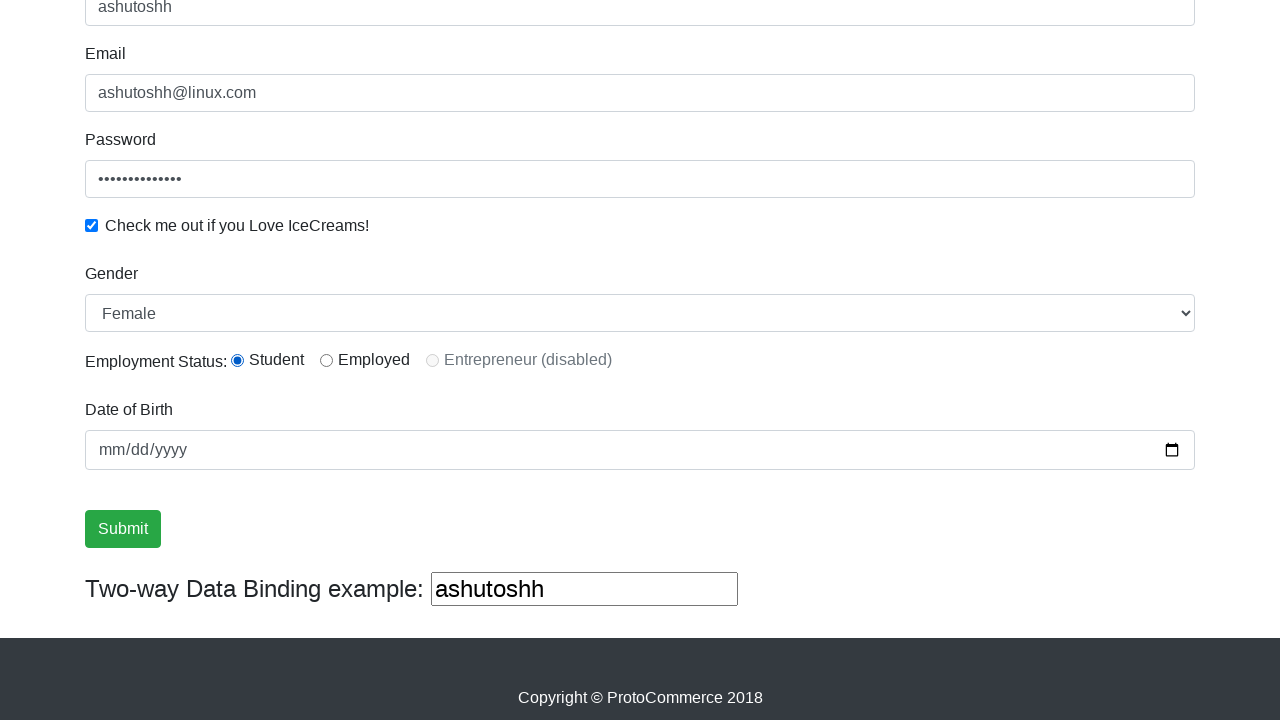

Clicked the submit button to submit the form at (123, 529) on input[type='submit']
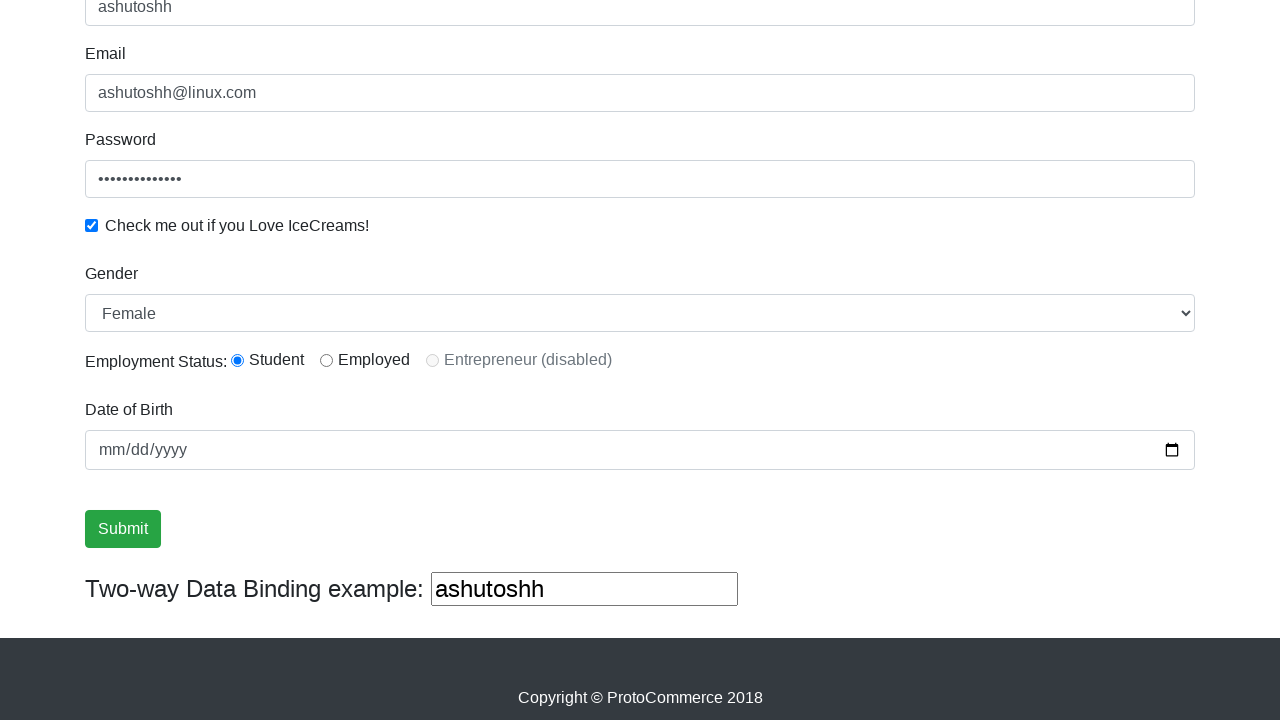

Success message appeared, form submission verified
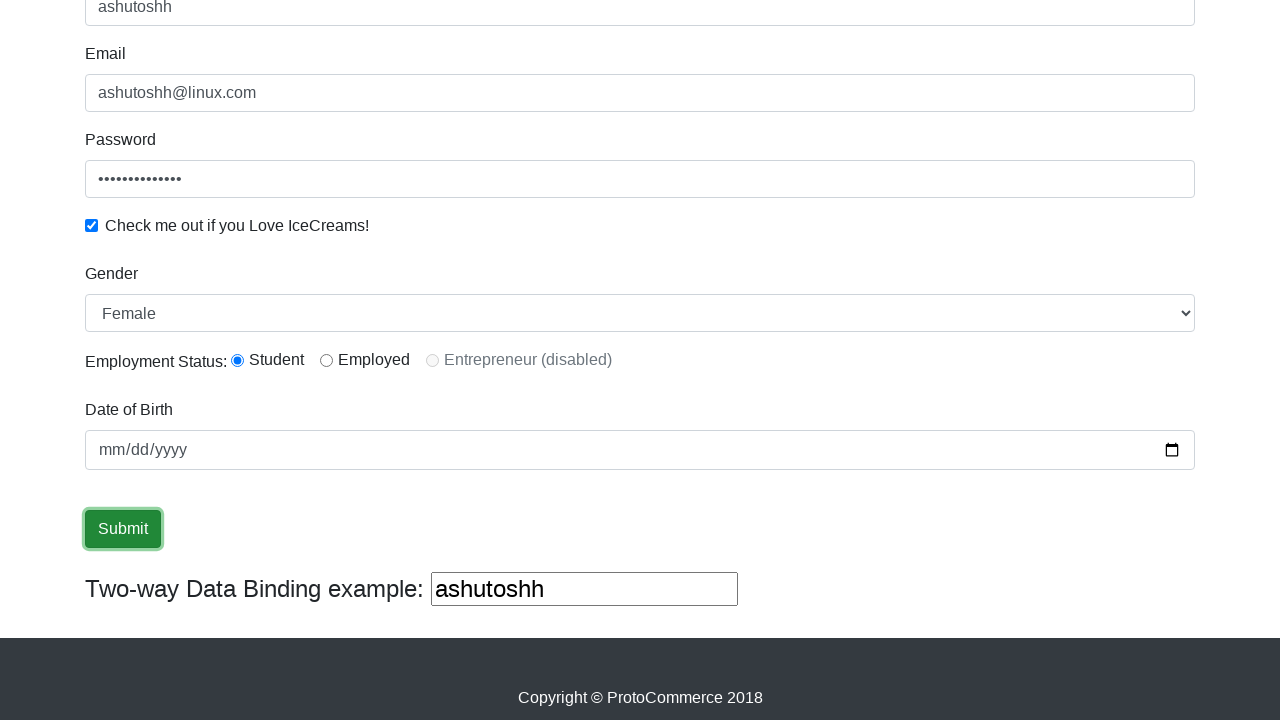

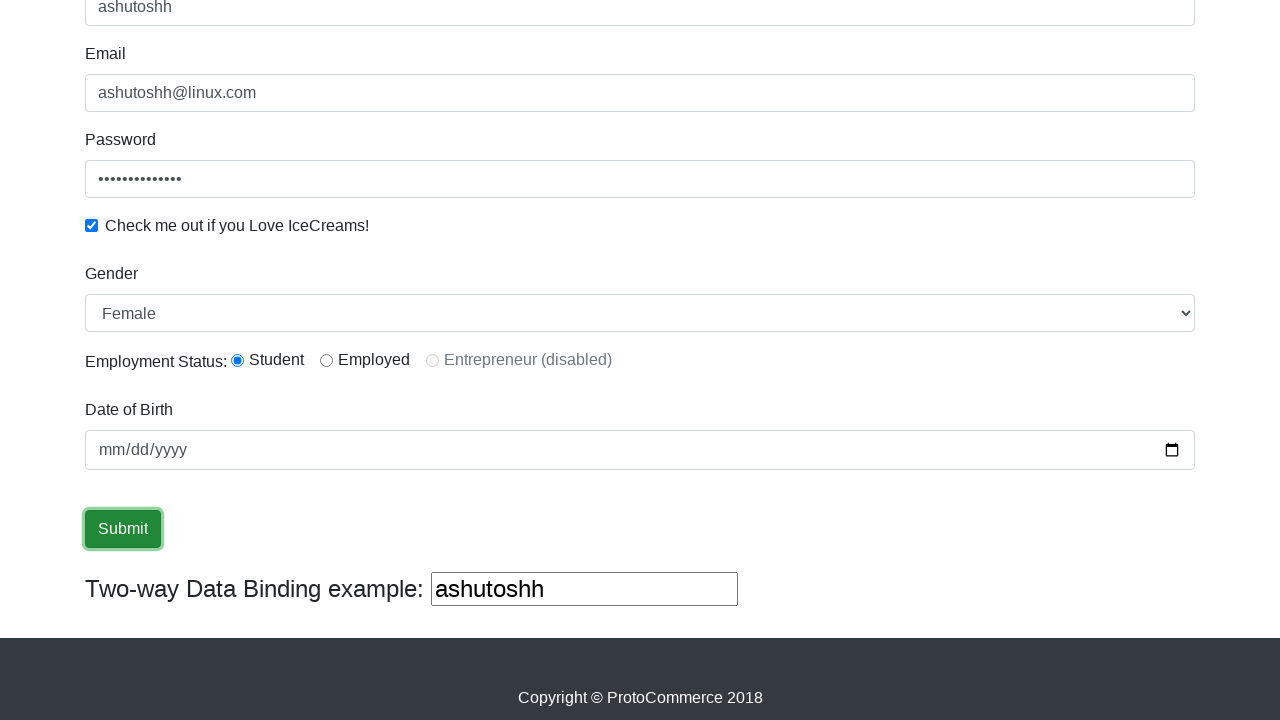